Tests iframe handling by clicking on iFrame tab, switching to the first iframe, clicking the navbar toggler button, and verifying navigation options are displayed before switching back to the main window.

Starting URL: http://automationbykrishna.com/

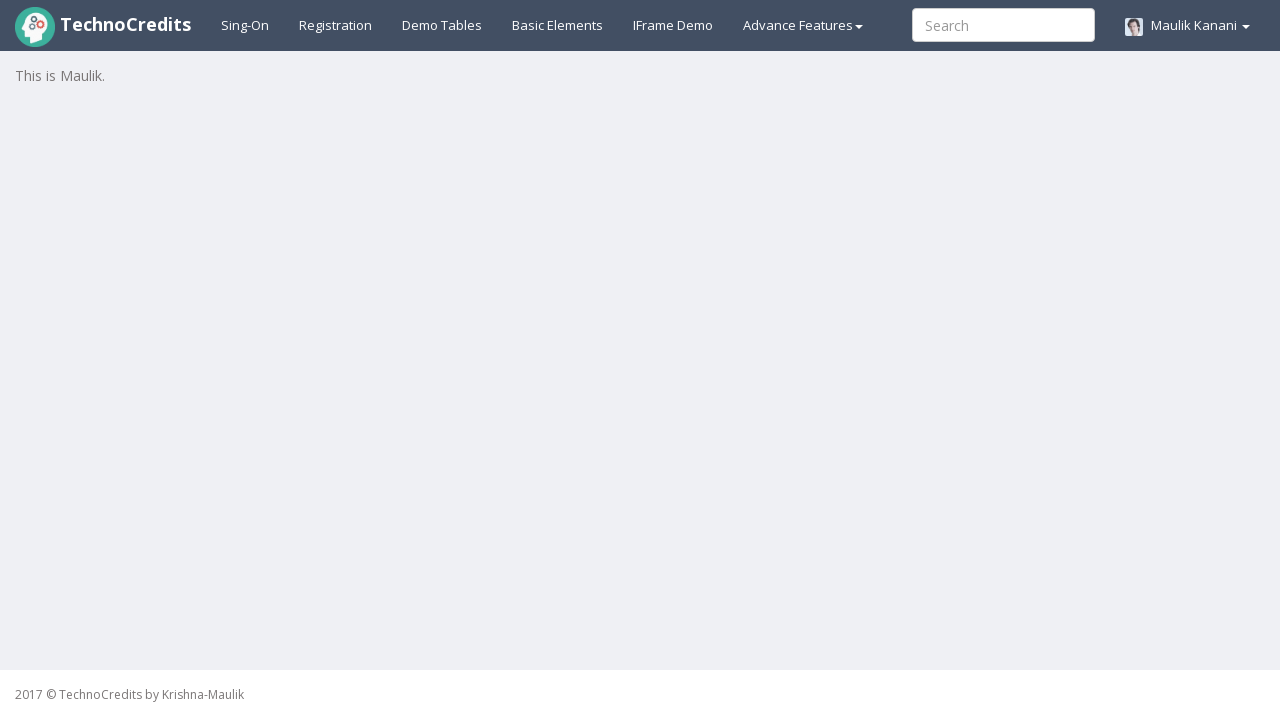

Clicked on iFrame tab at (673, 25) on a#iframes
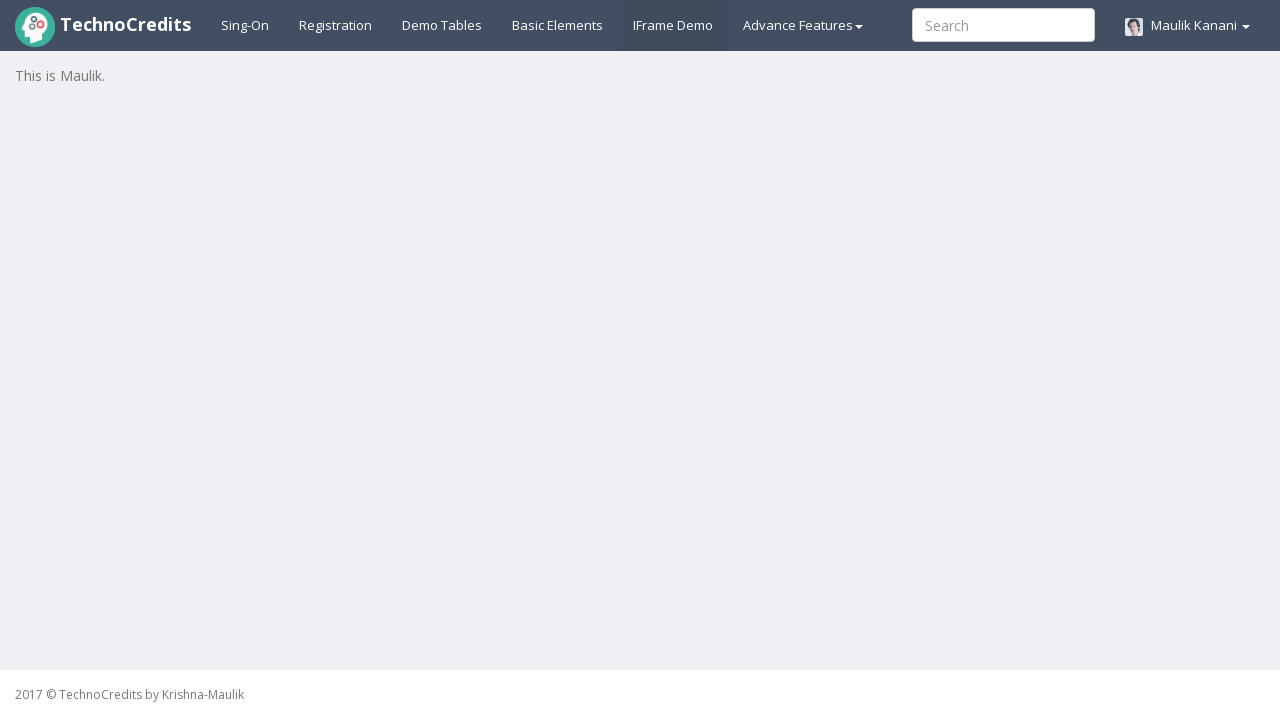

Waited for iframes to load
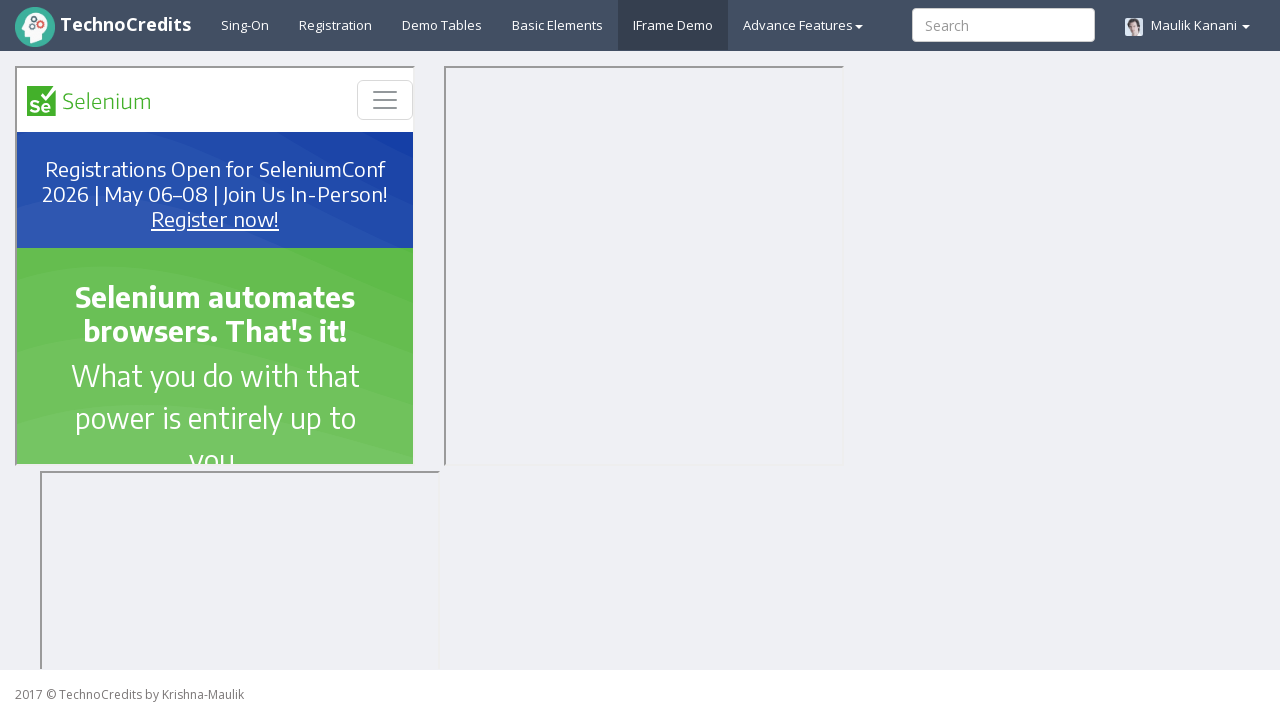

Switched to the first iframe (site1)
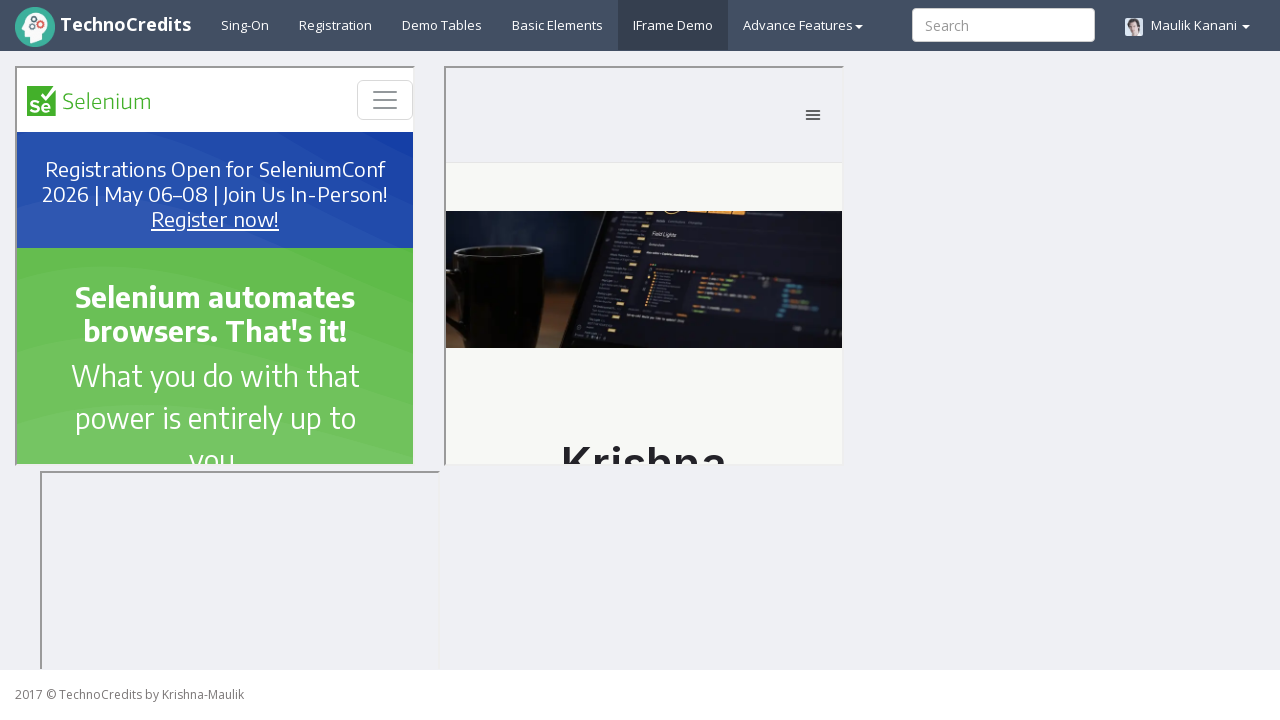

Clicked navbar toggler button inside iframe at (385, 100) on iframe[name='site1'] >> internal:control=enter-frame >> span.navbar-toggler-icon
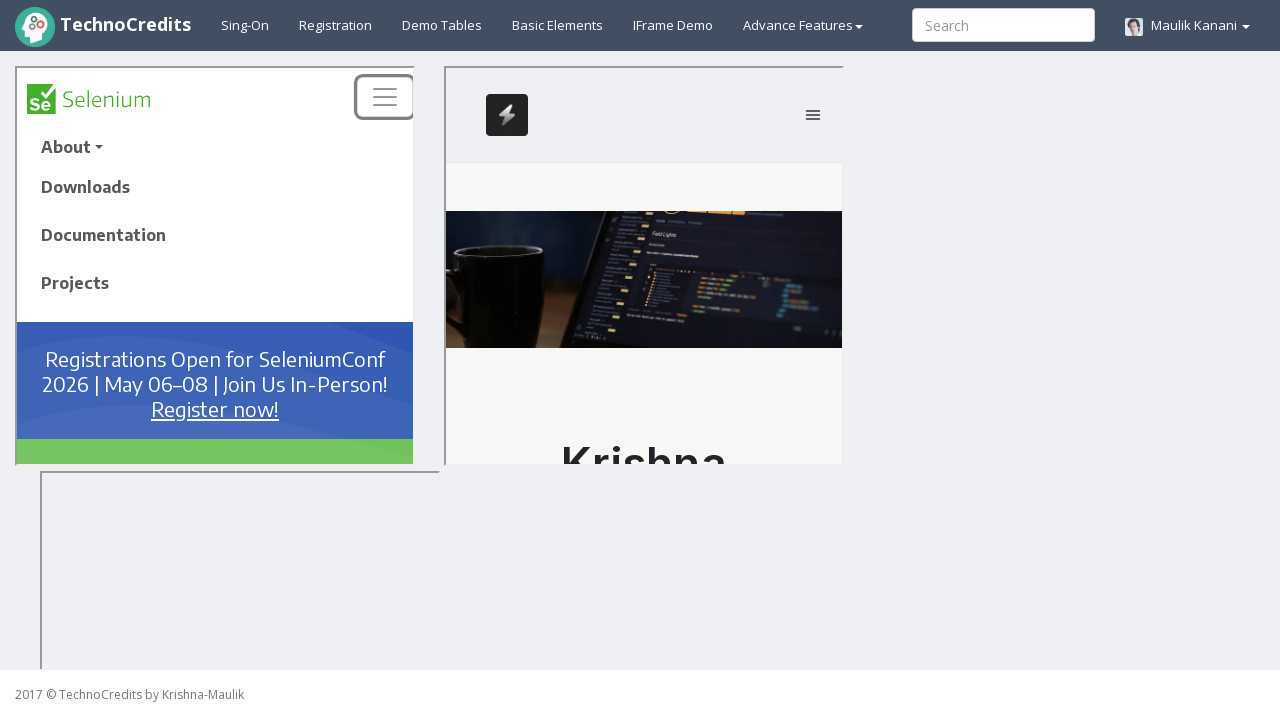

Waited for navbar menu to expand
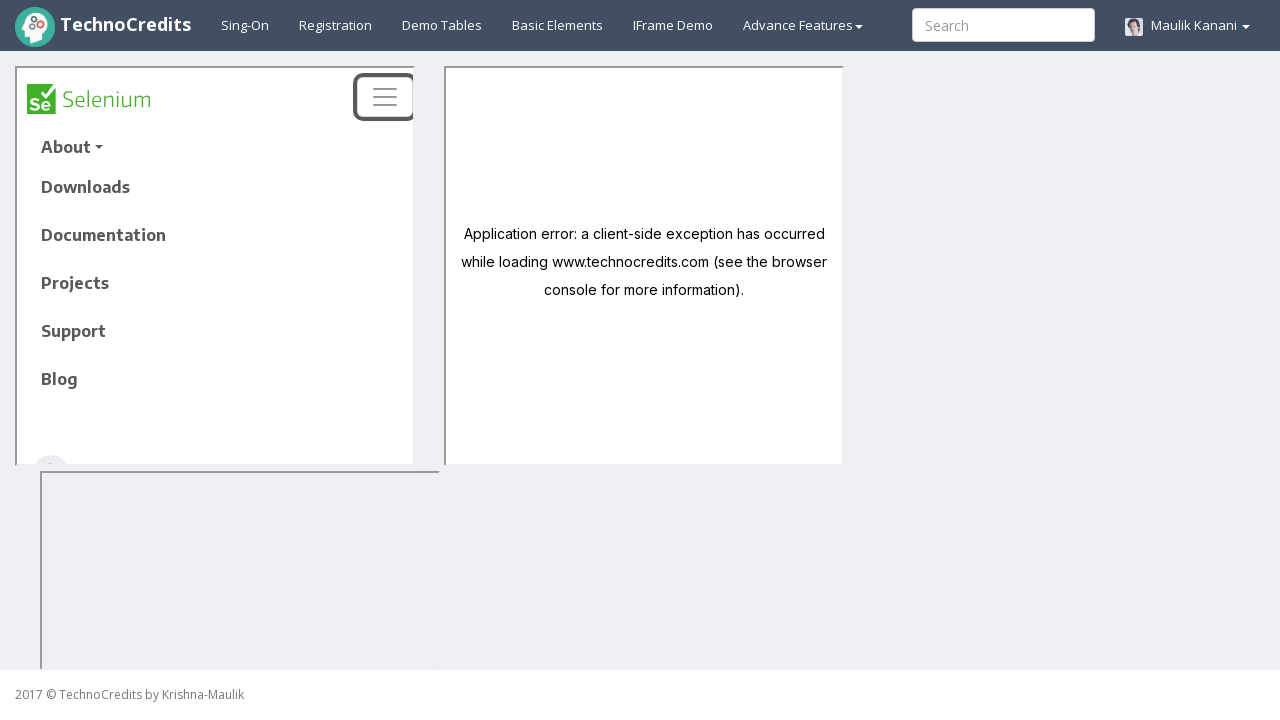

Verified navigation options are visible in iframe
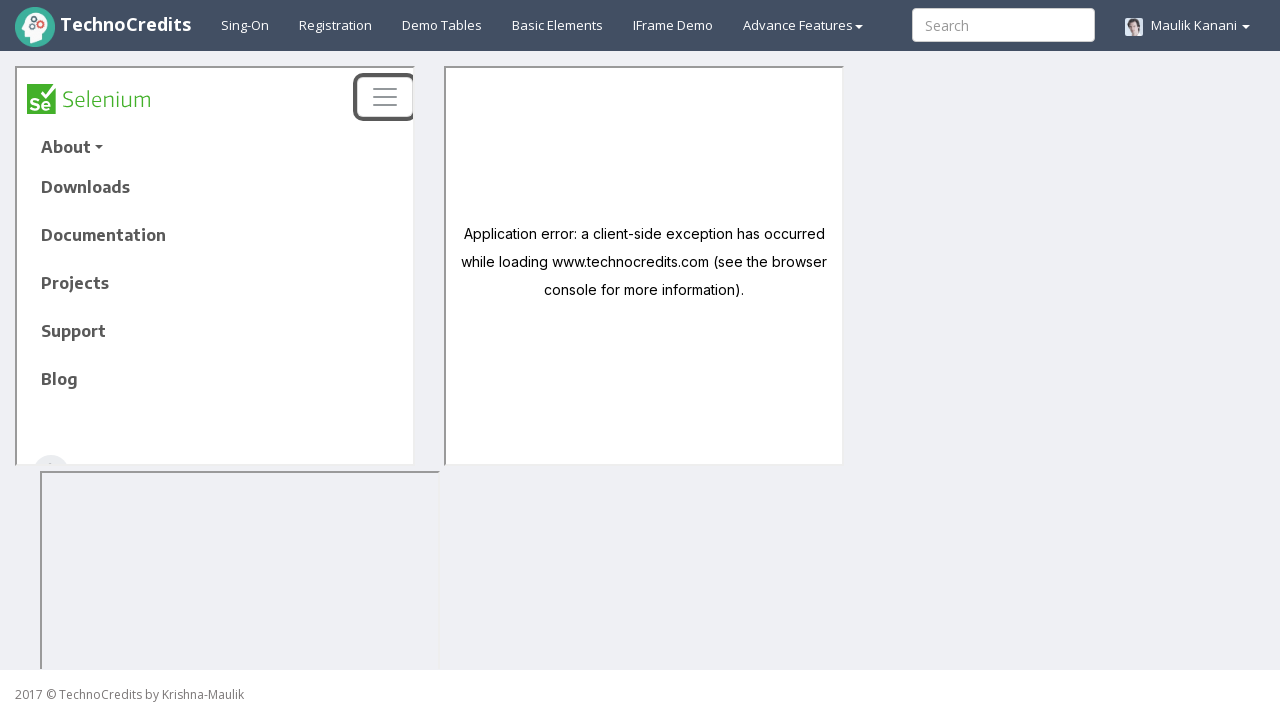

Switched back to main content and verified footer is visible
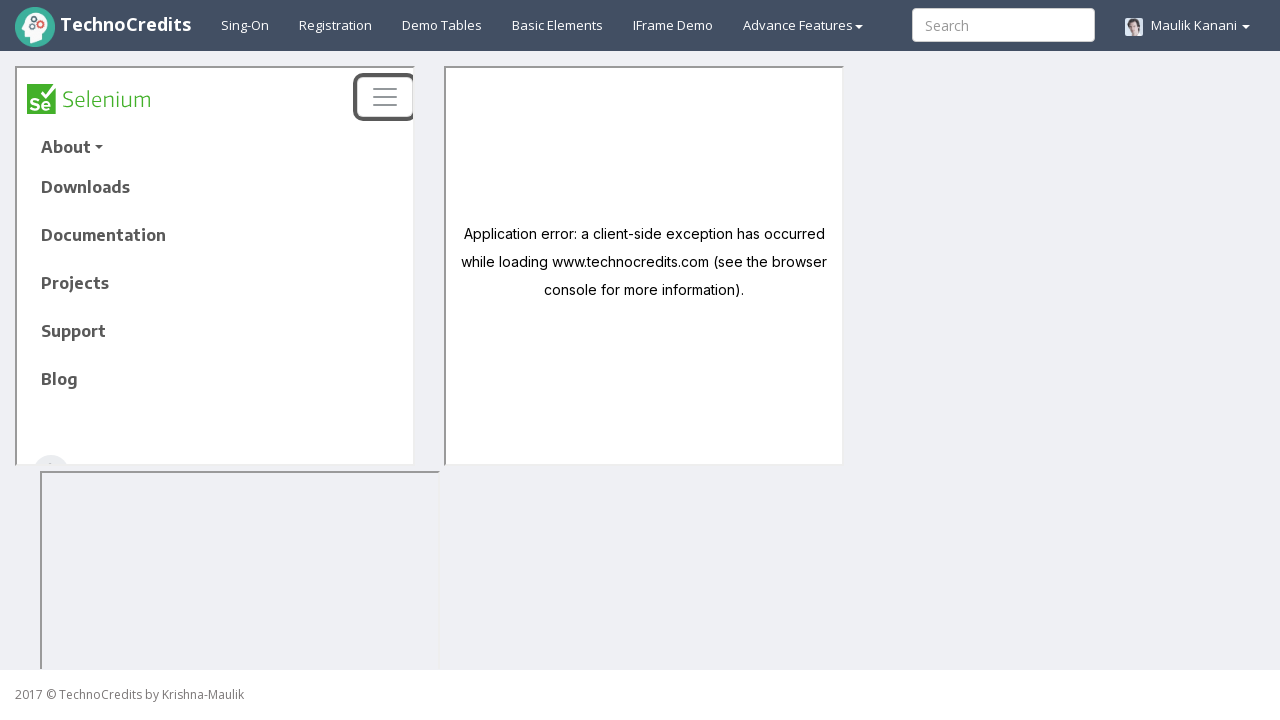

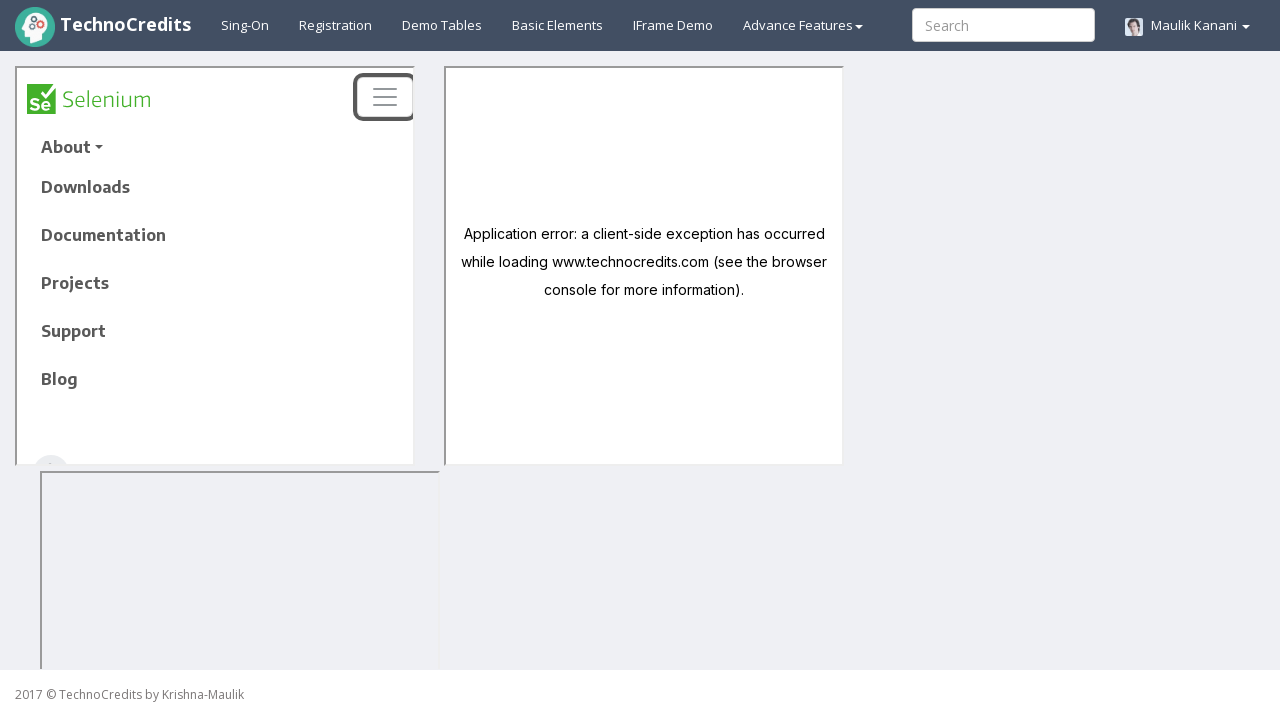